Tests dynamic loading functionality by clicking a start button, waiting for the loading icon to disappear, and verifying "Hello World!" text appears.

Starting URL: https://automationfc.github.io/dynamic-loading/

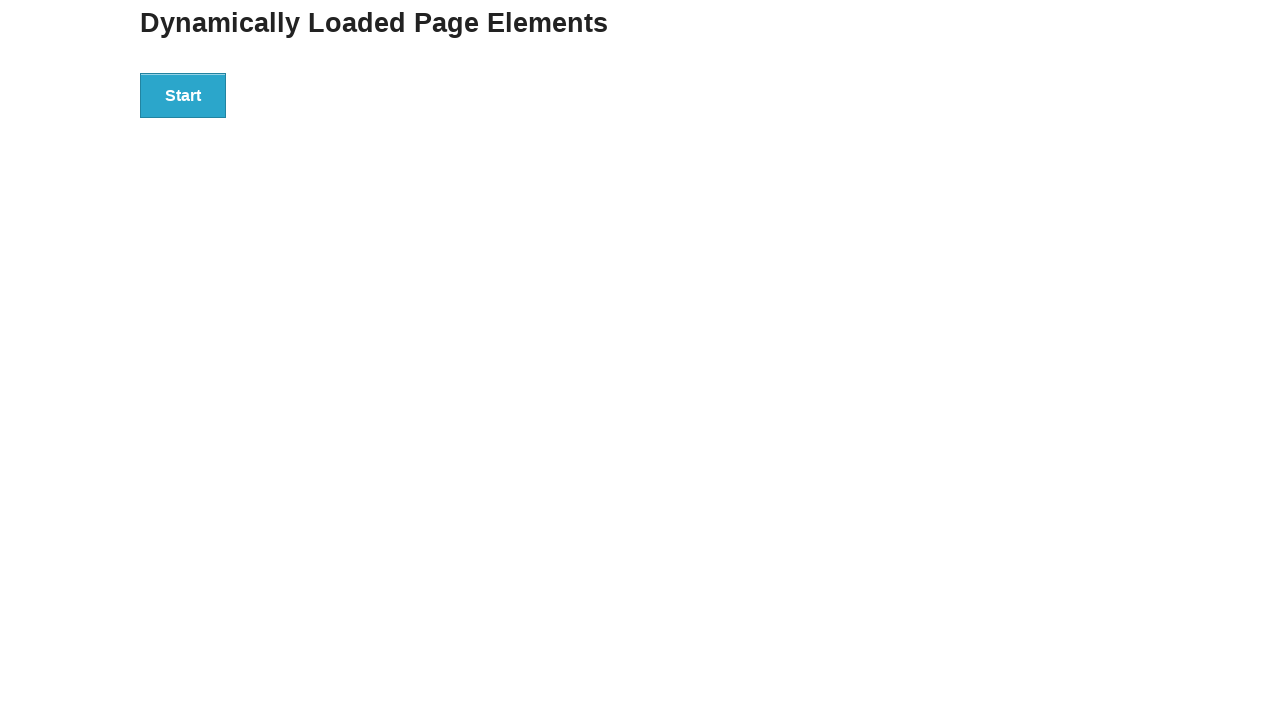

Clicked the Start button to initiate dynamic loading at (183, 95) on xpath=//button[normalize-space()='Start']
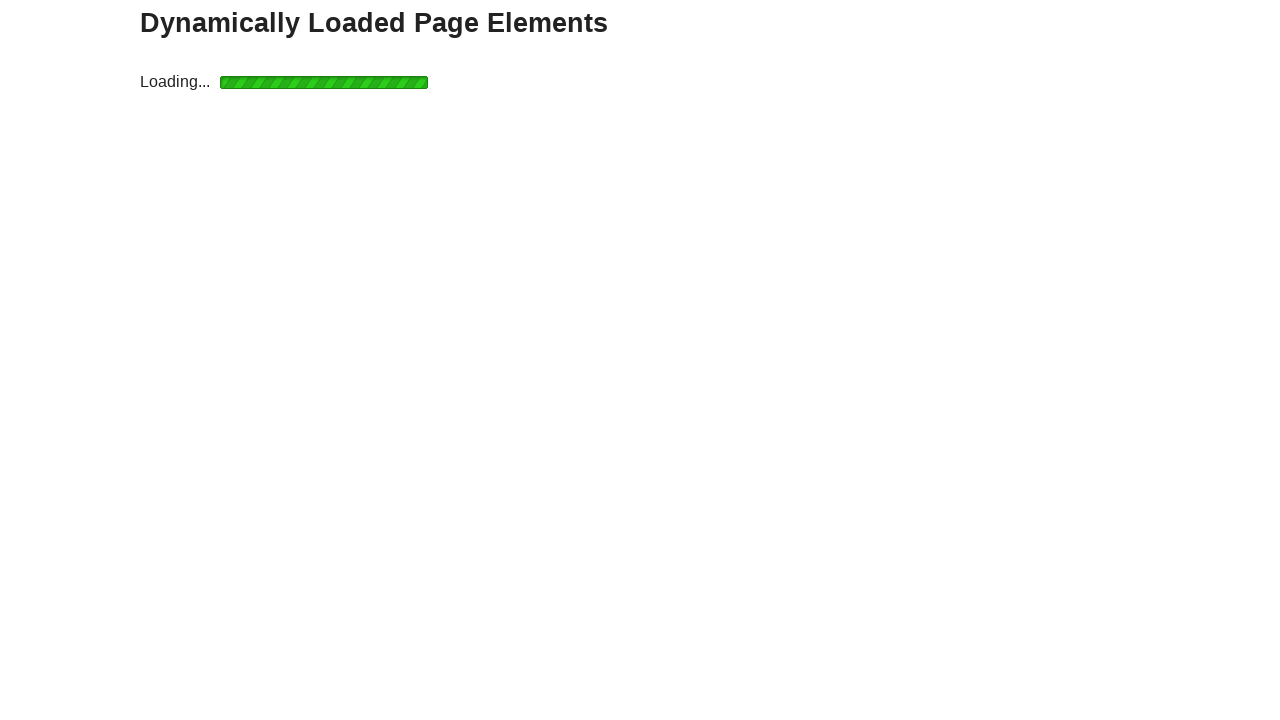

Loading icon disappeared after 4 seconds
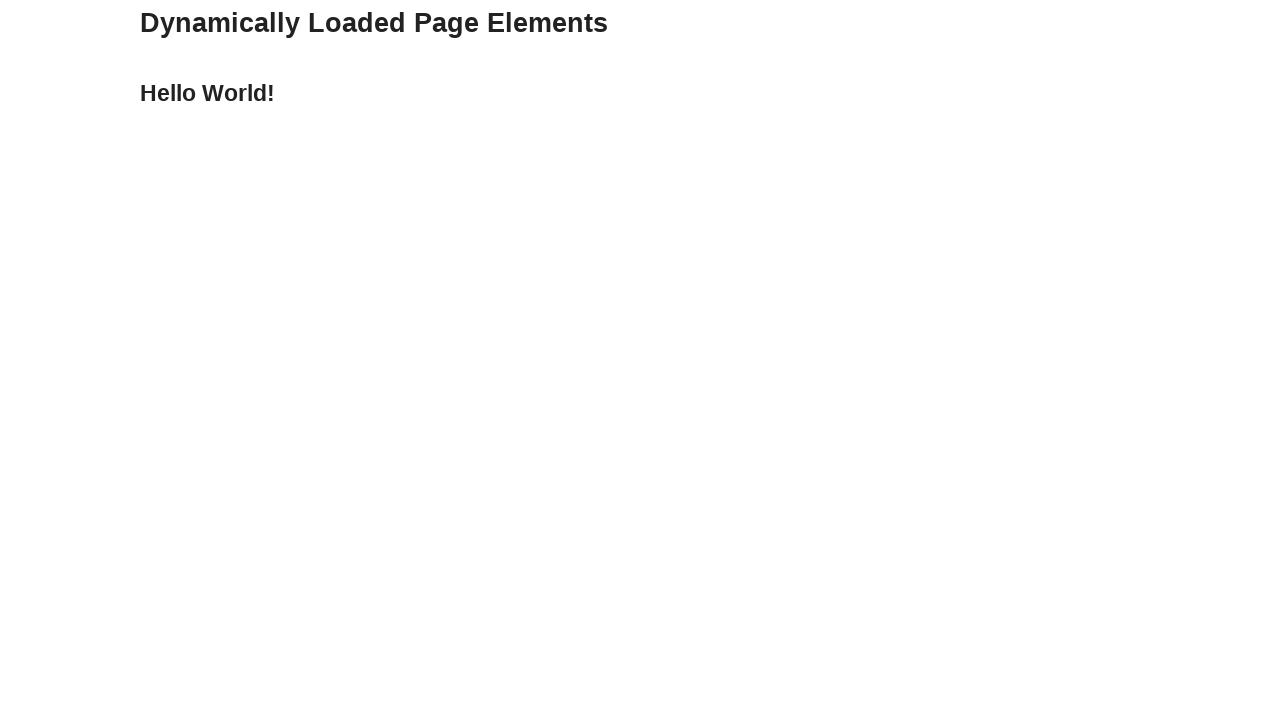

Hello World! text element became visible
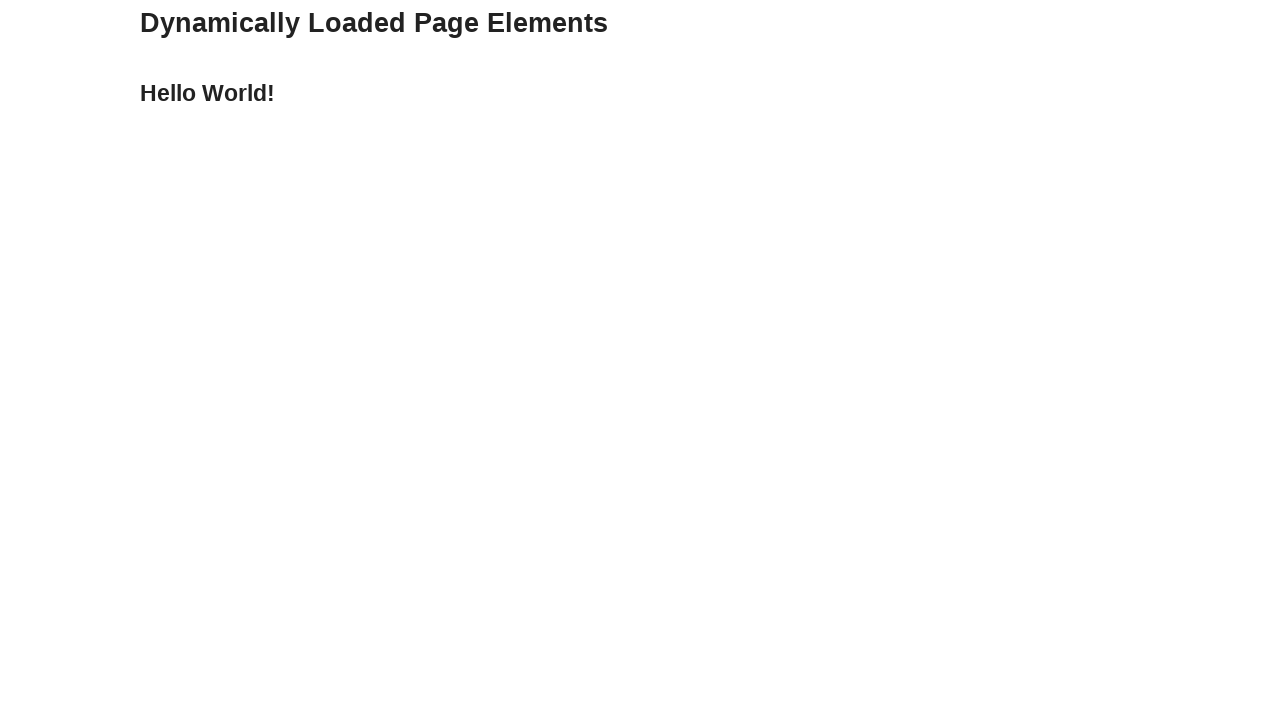

Retrieved Hello World! text content: 'Hello World!'
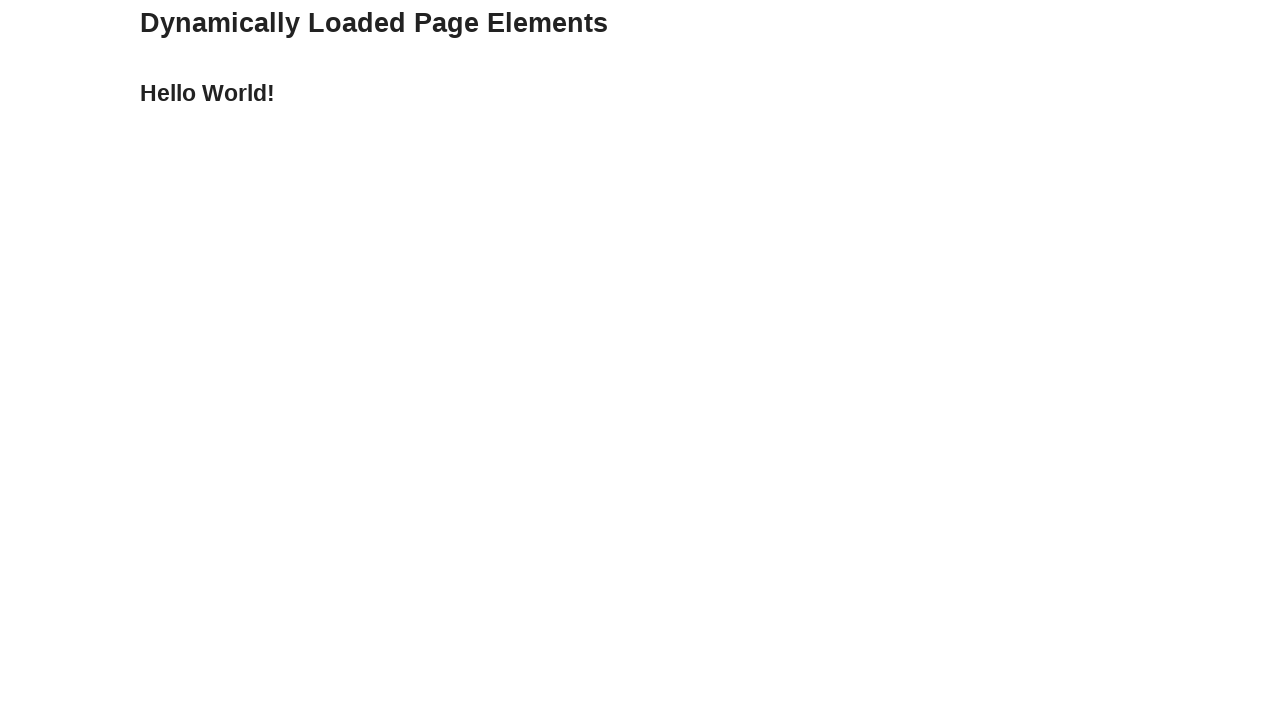

Assertion passed: Hello World! text matches expected value
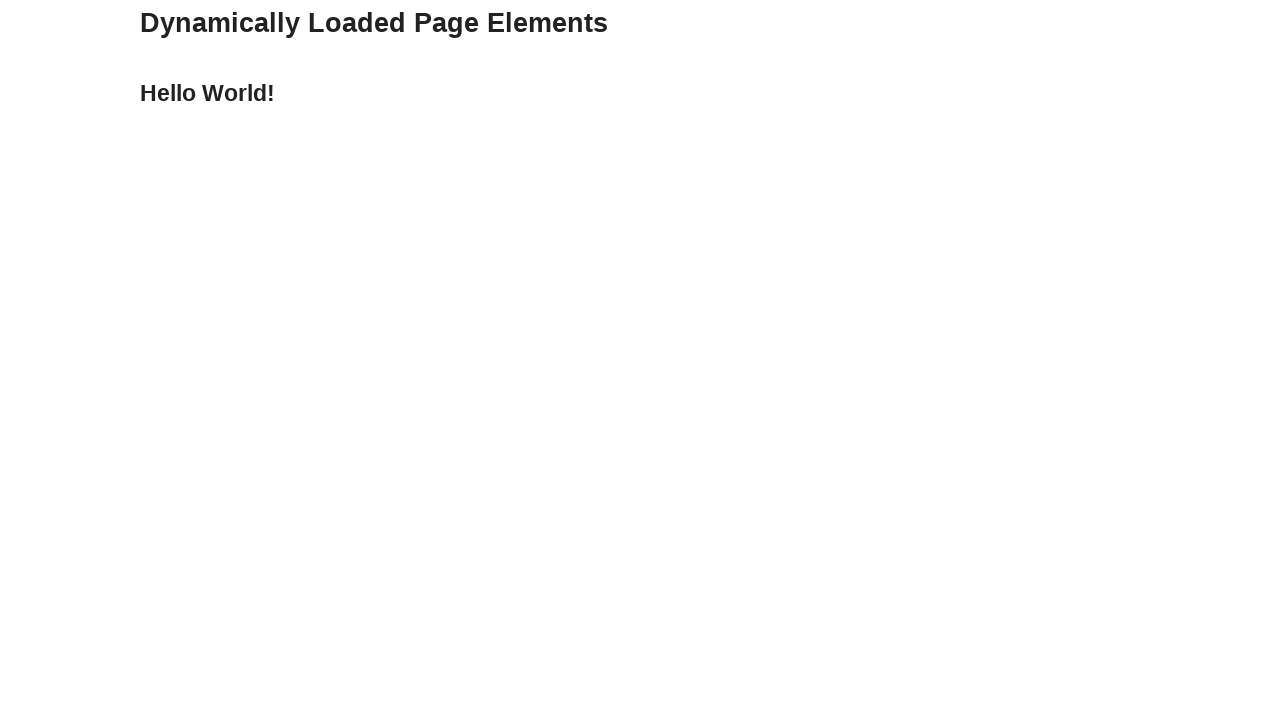

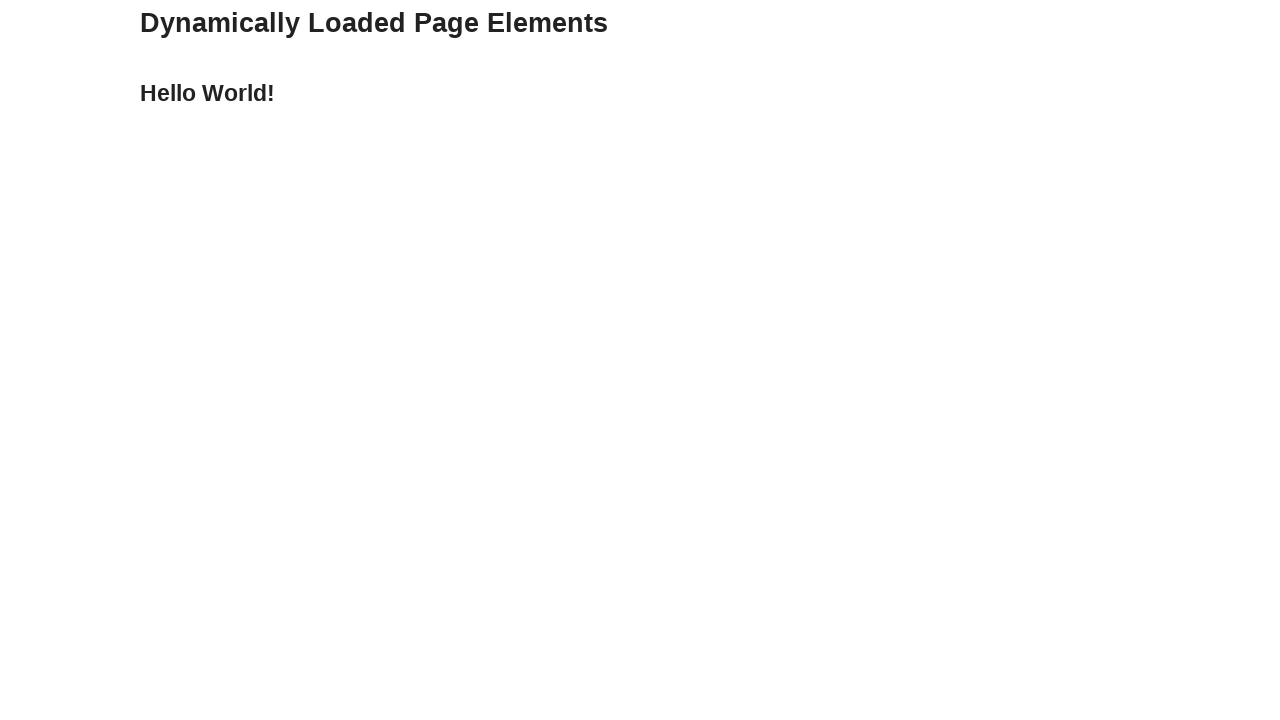